Navigates to the DemoBlaze store website and verifies the page title contains "STORE"

Starting URL: https://www.demoblaze.com/

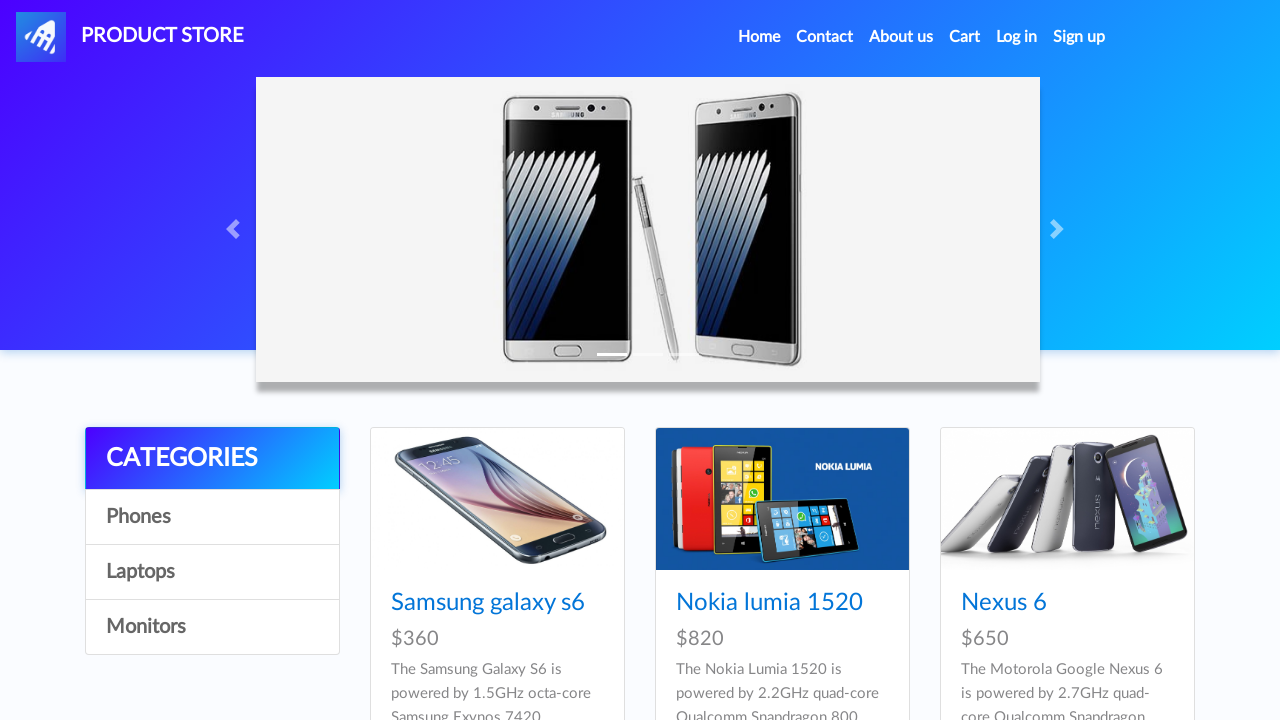

Navigated to DemoBlaze store website
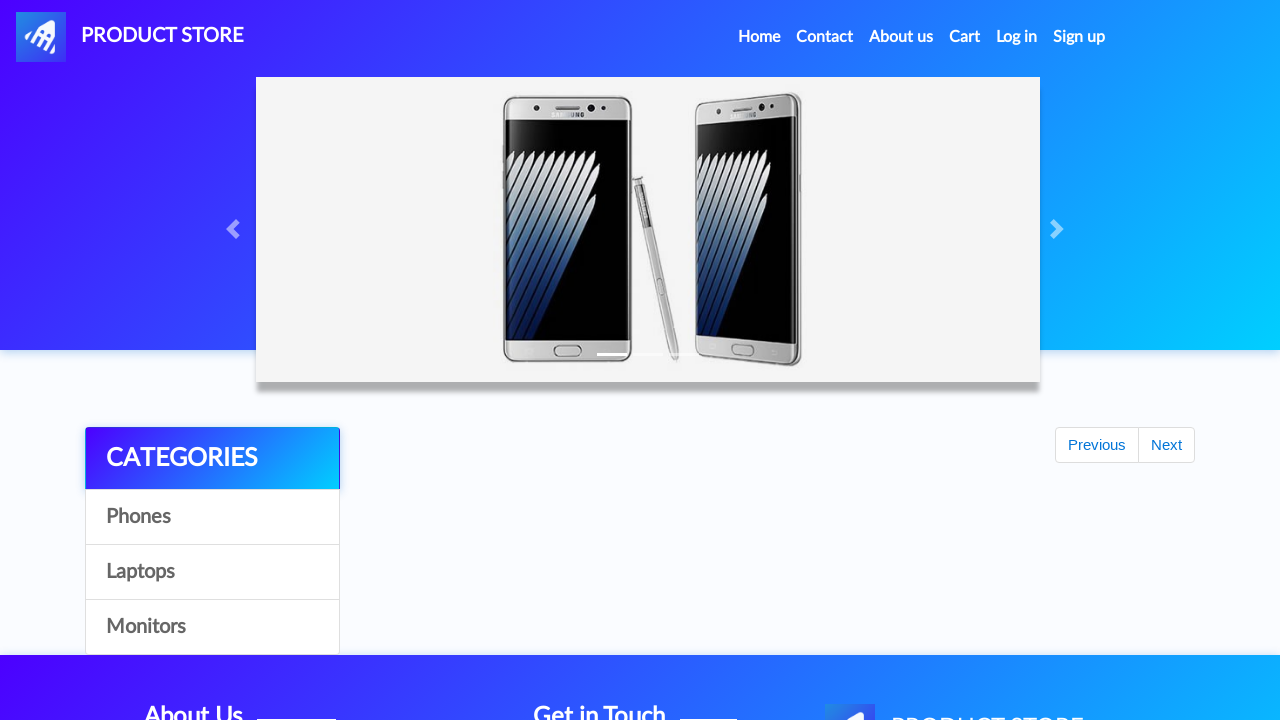

Retrieved page title
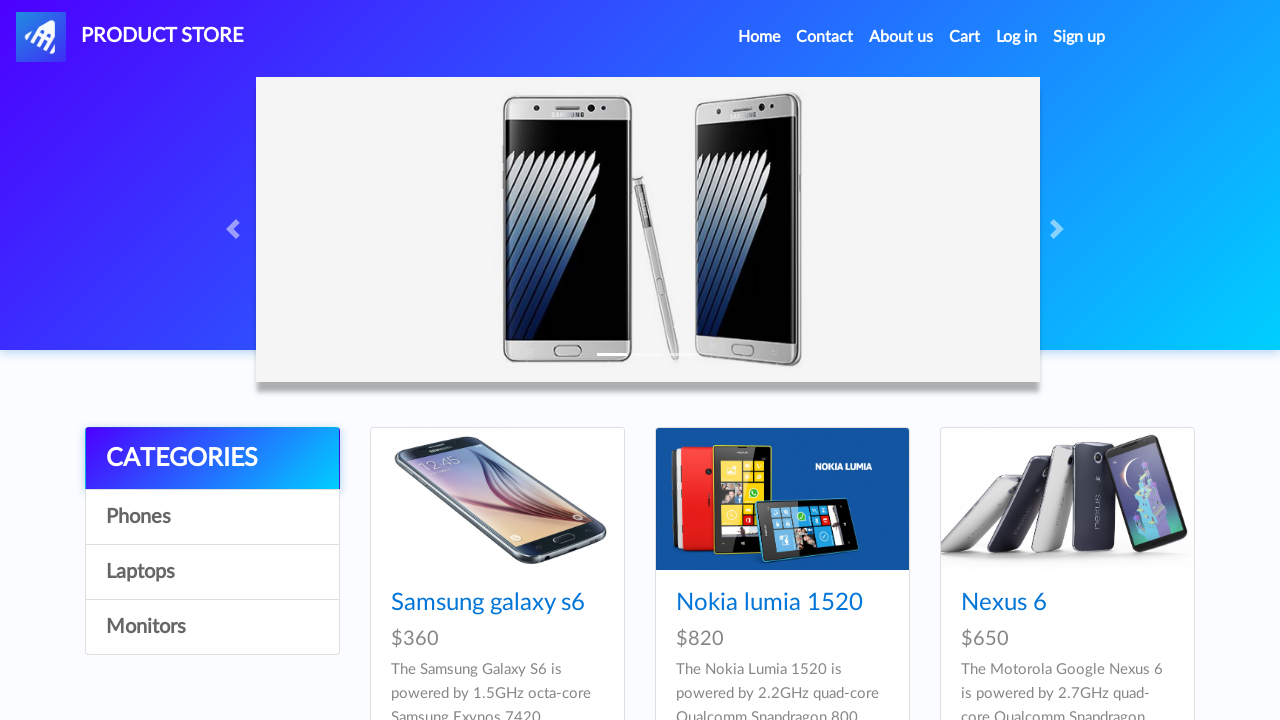

Verified page title contains 'STORE' - correct website
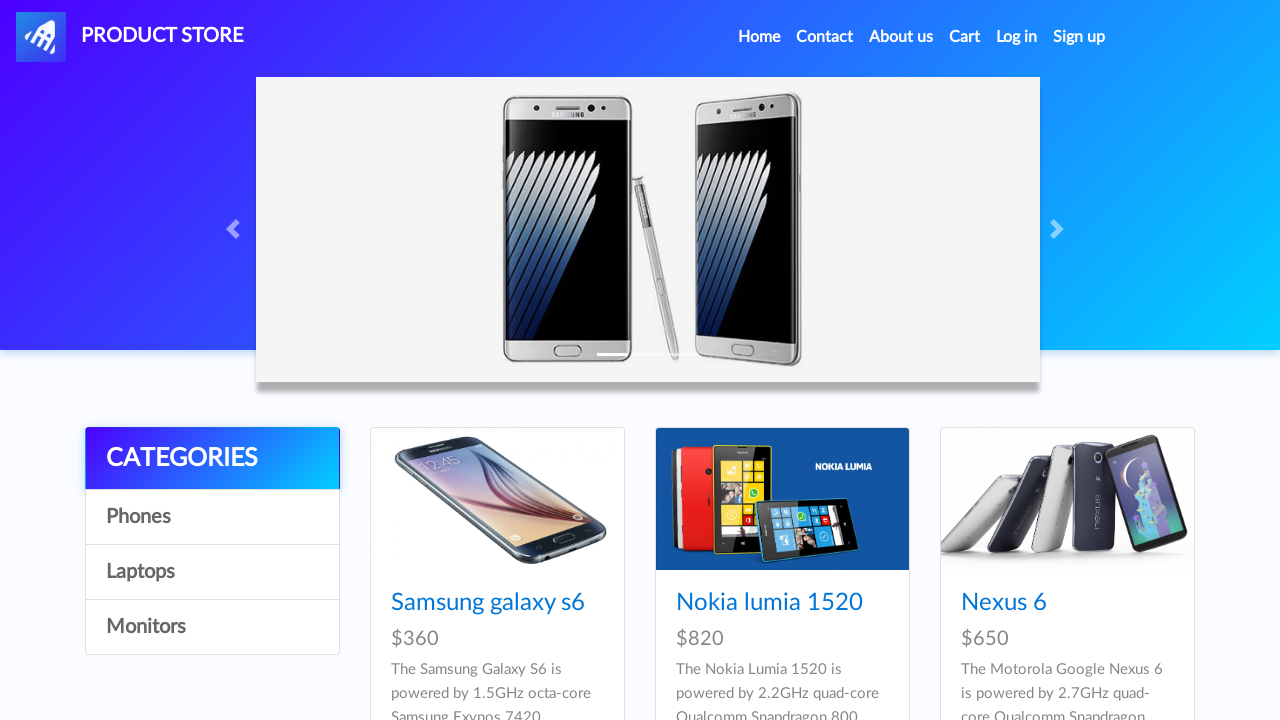

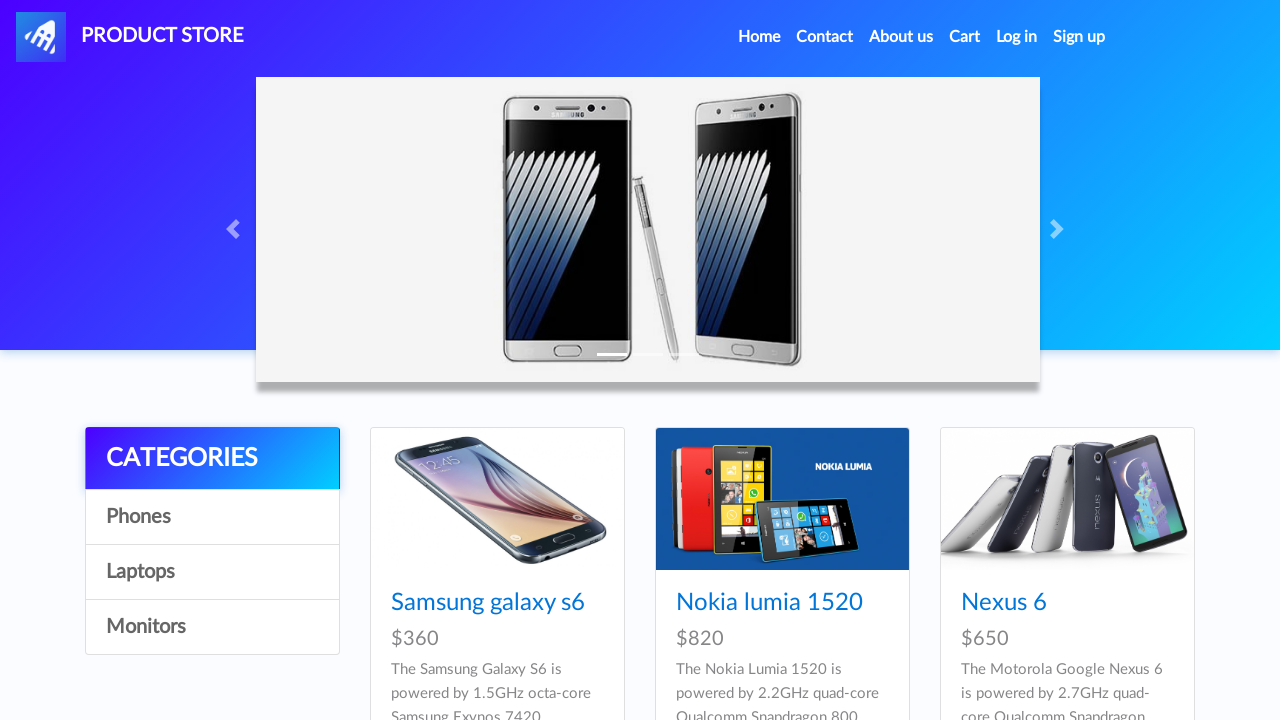